Tests explicit wait functionality by waiting for a price to change to $100, then solving a math problem by reading a value from the page, calculating log(abs(12*sin(x))), and submitting the answer.

Starting URL: http://suninjuly.github.io/explicit_wait2.html

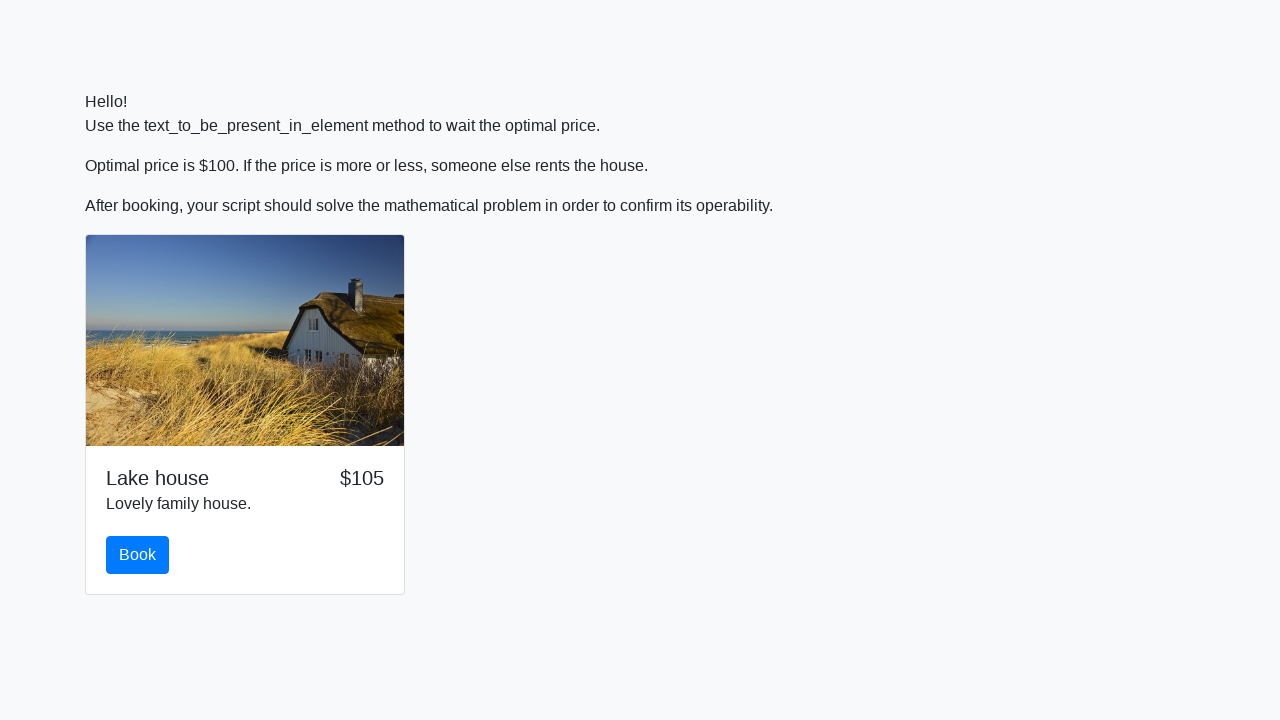

Waited for price to change to $100
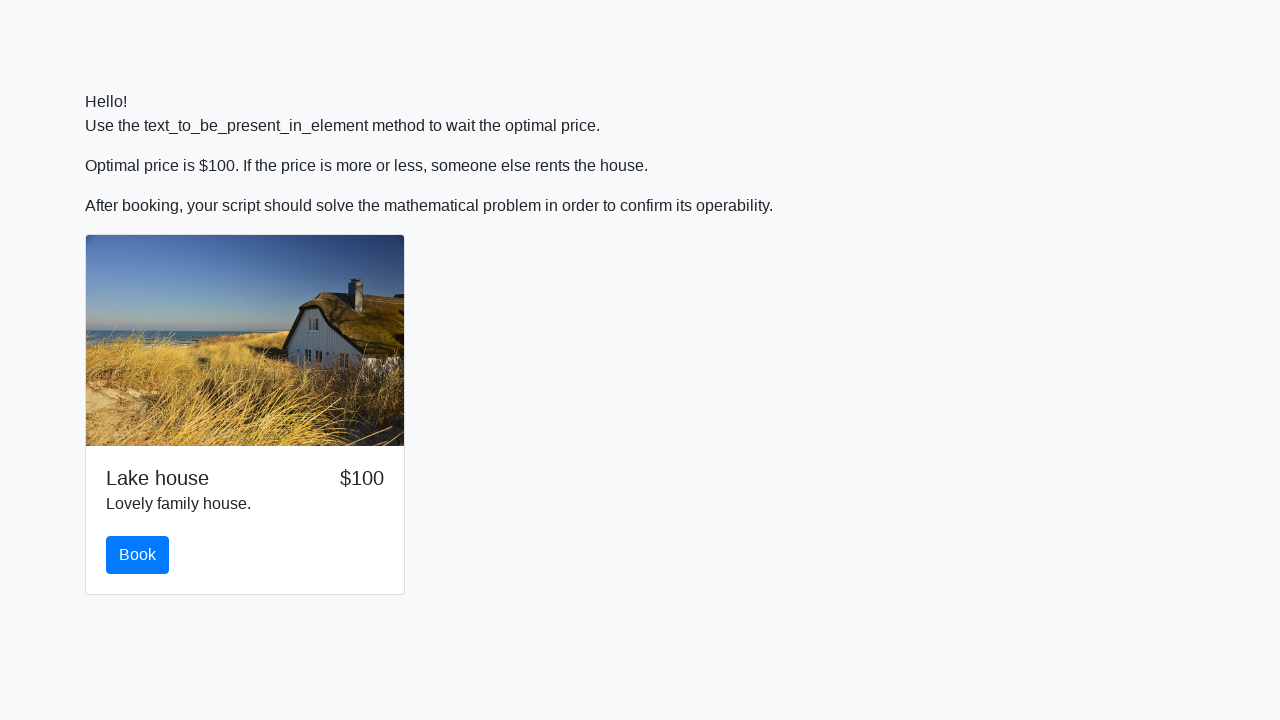

Clicked the book button at (138, 555) on #book
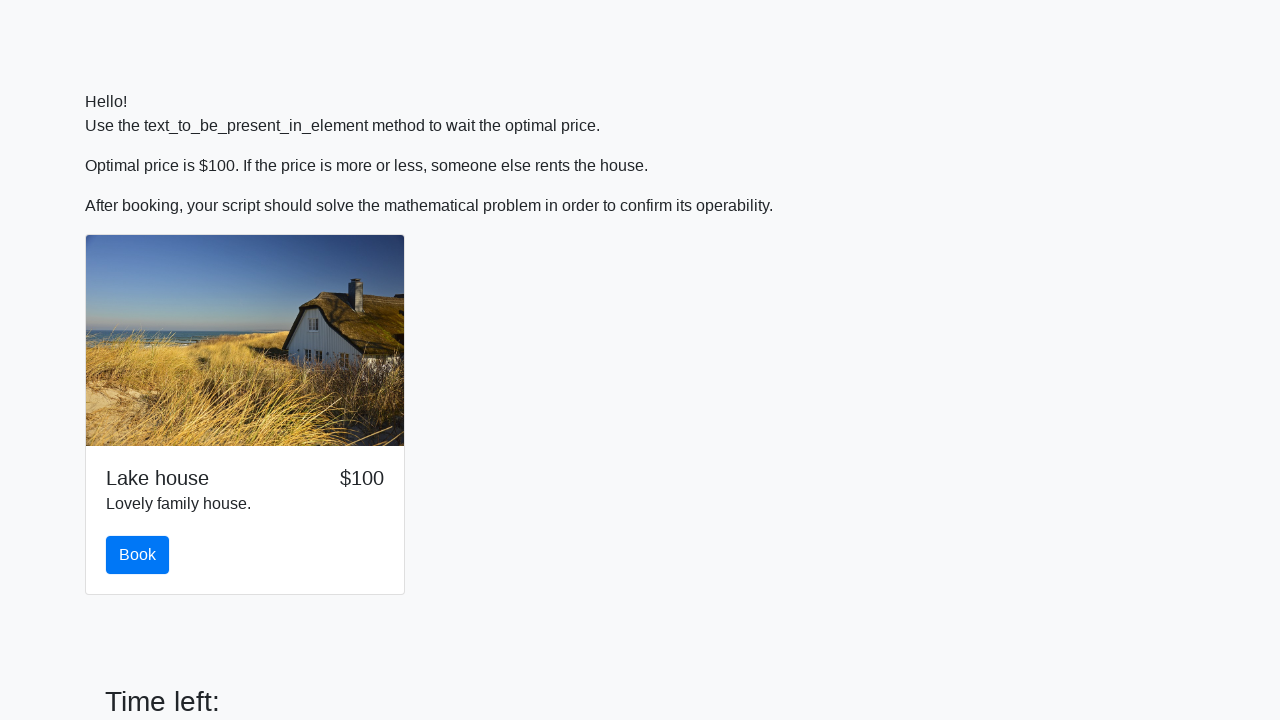

Scrolled to the solve button
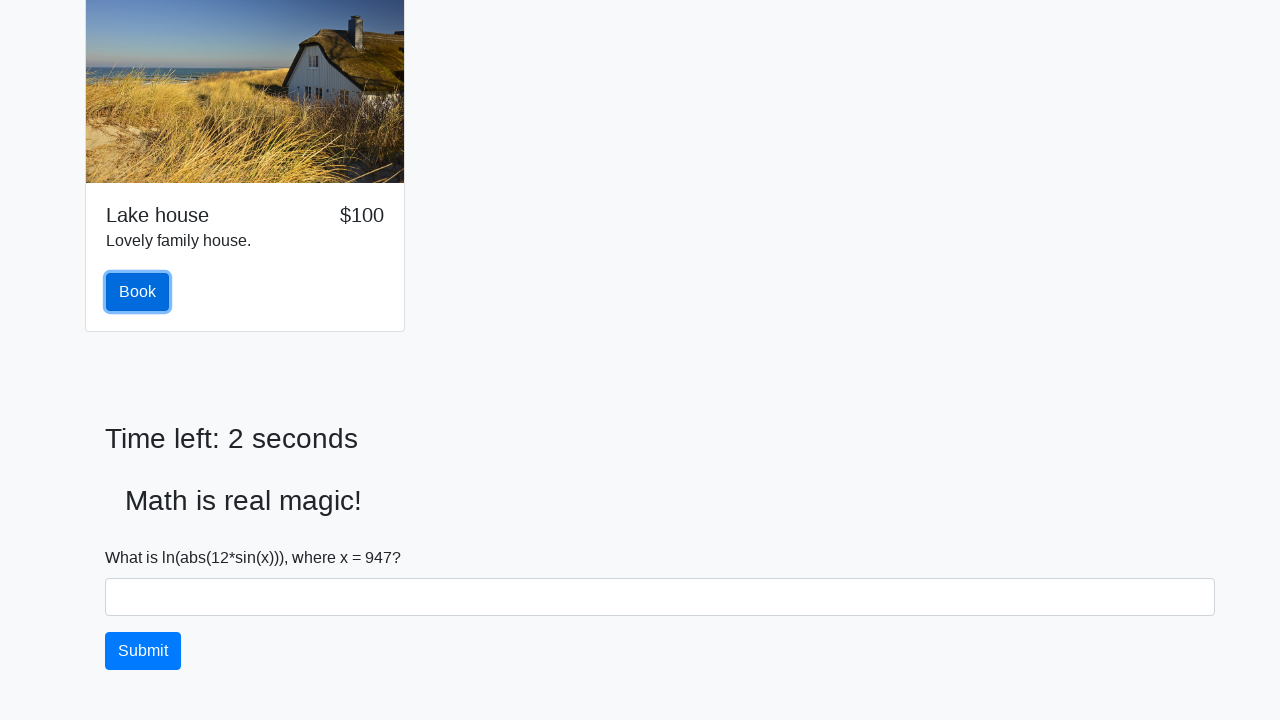

Retrieved x value from page: 947
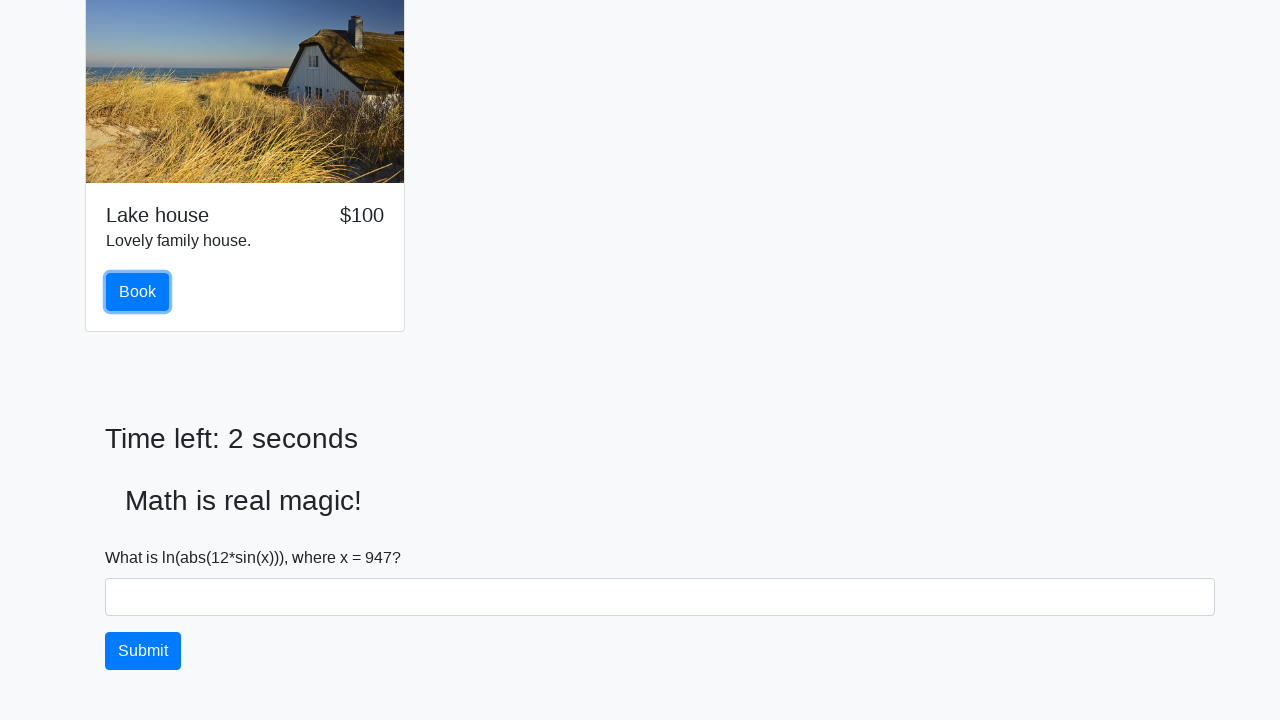

Calculated answer using log(abs(12*sin(x))): 2.466711383946649
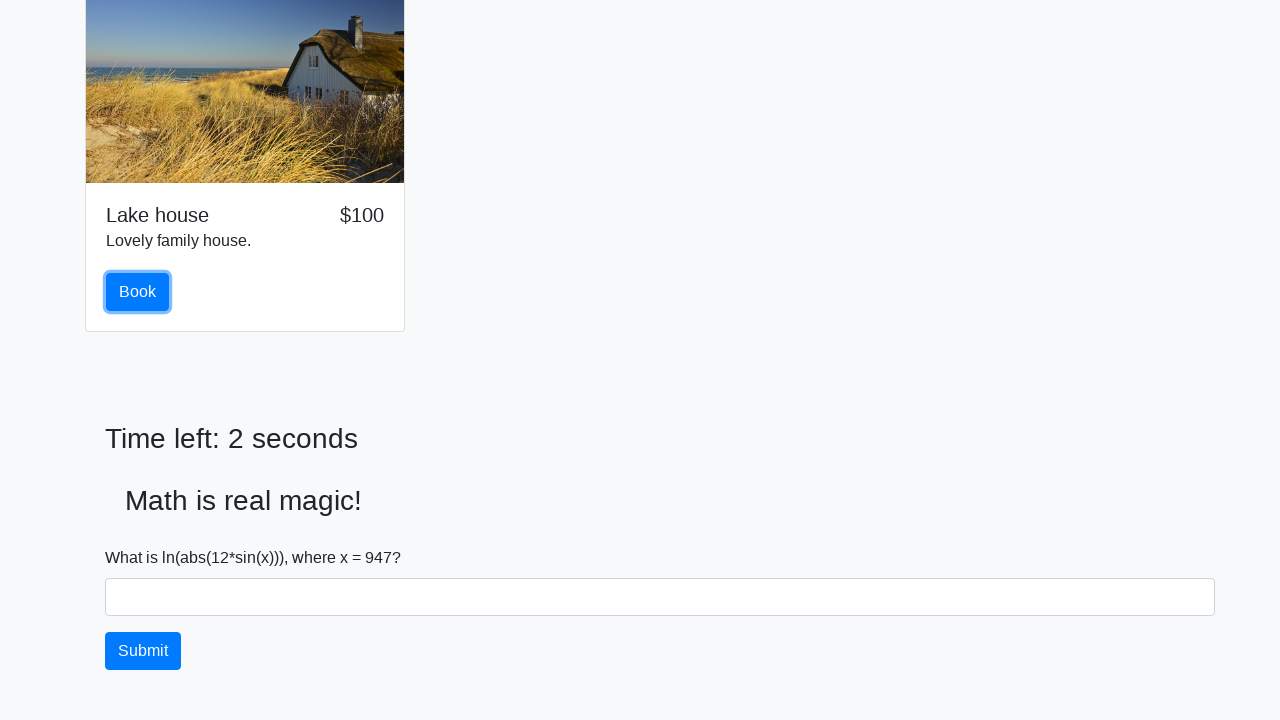

Filled answer field with calculated value: 2.466711383946649 on #answer
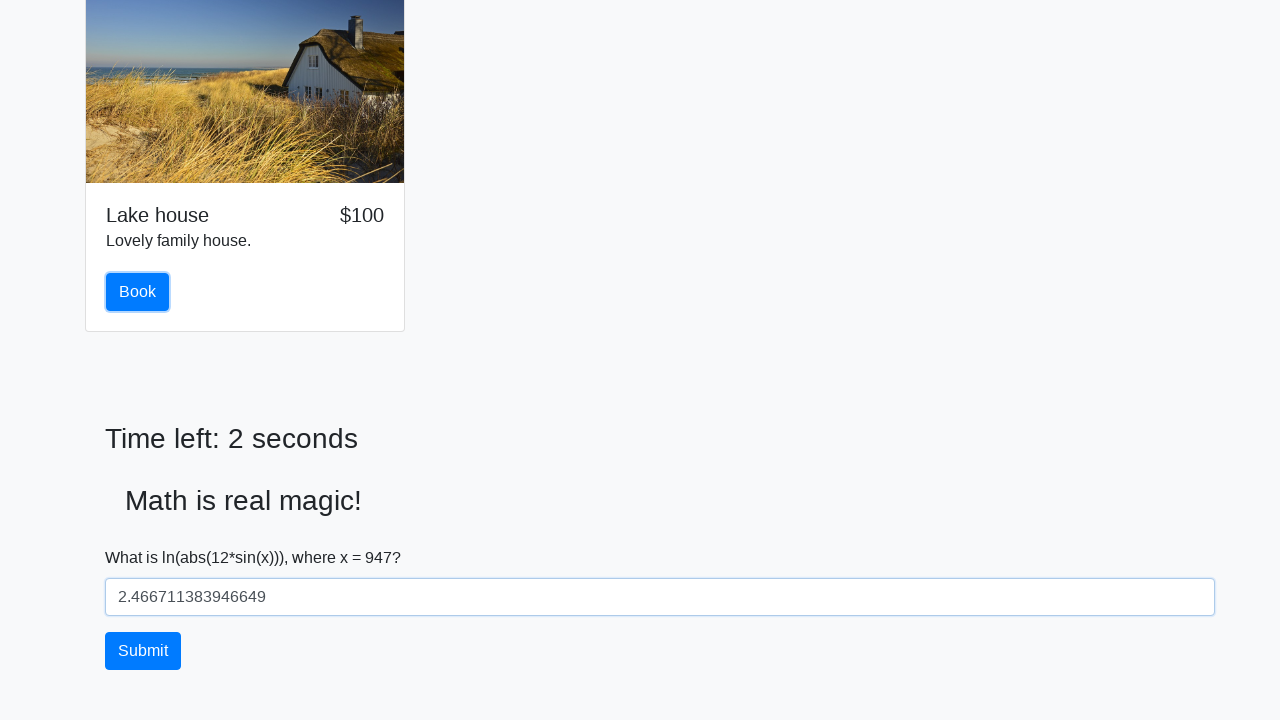

Clicked the solve button to submit answer at (143, 651) on #solve
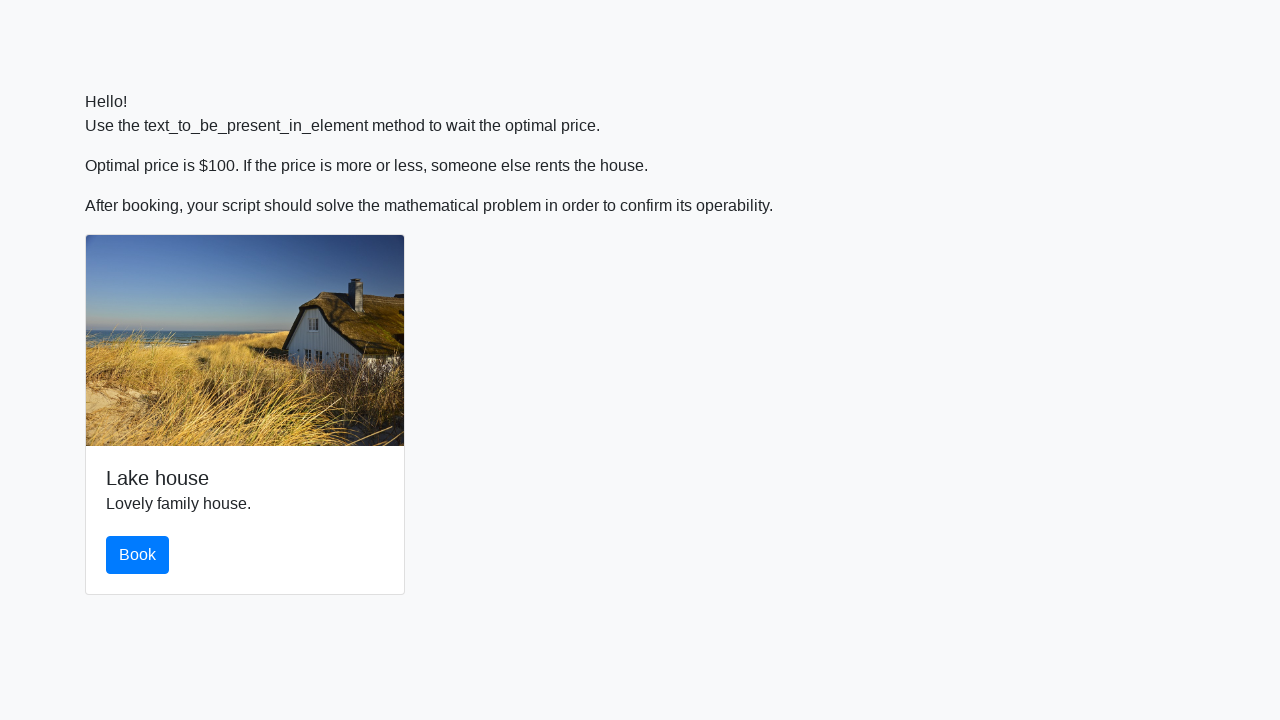

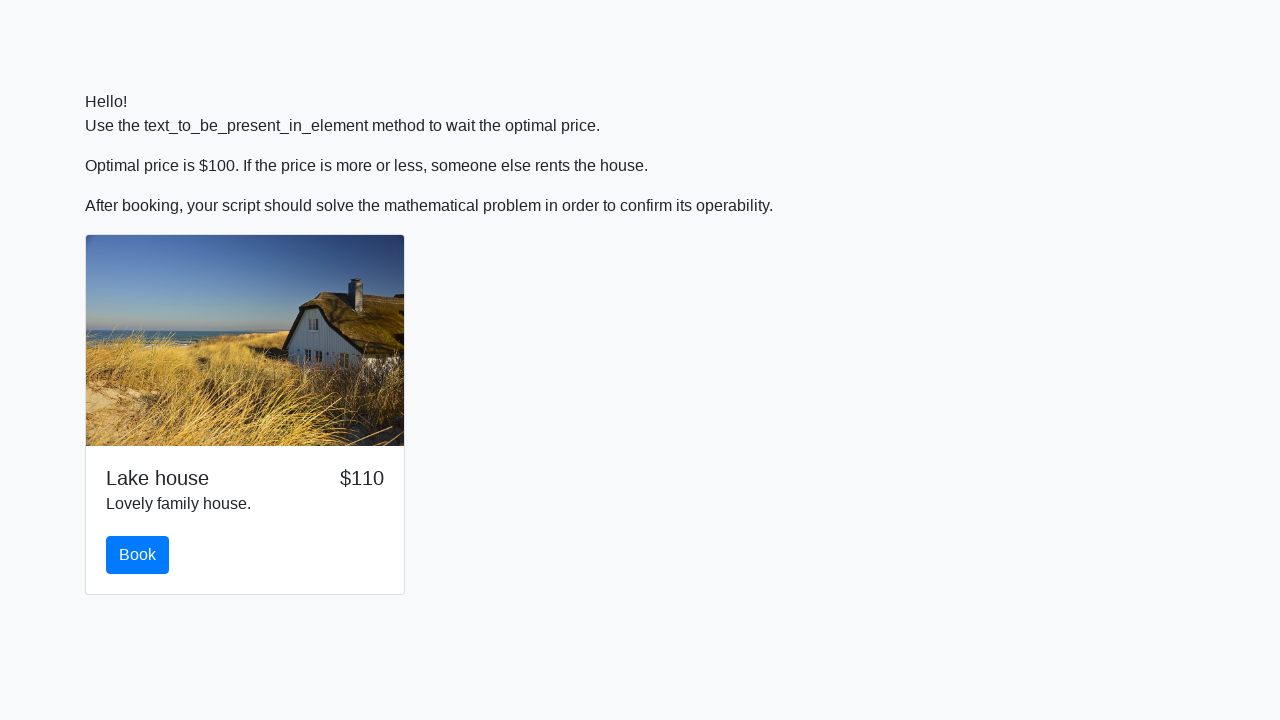